Tests navigation to the Selenium WebDriver Java demo page, verifies the page title contains "Selenium WebDriver", then finds and clicks a link containing "form" text.

Starting URL: https://bonigarcia.dev/selenium-webdriver-java/

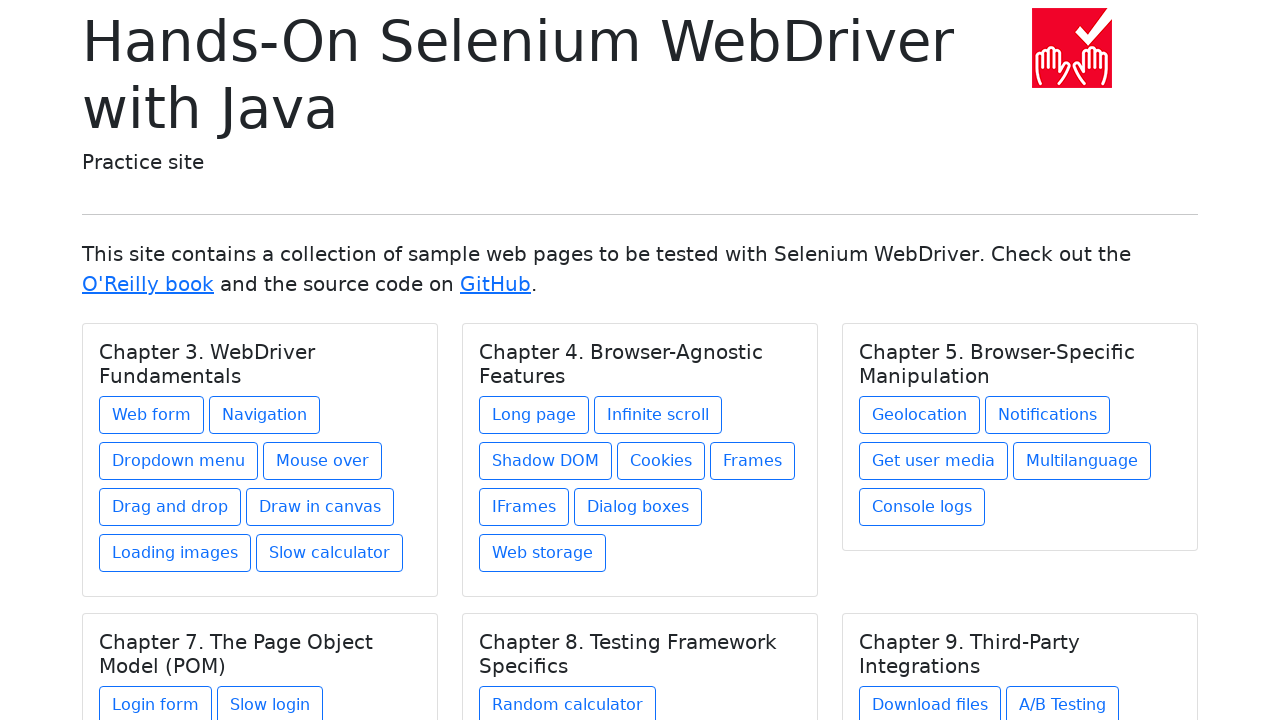

Navigated to Selenium WebDriver Java demo page
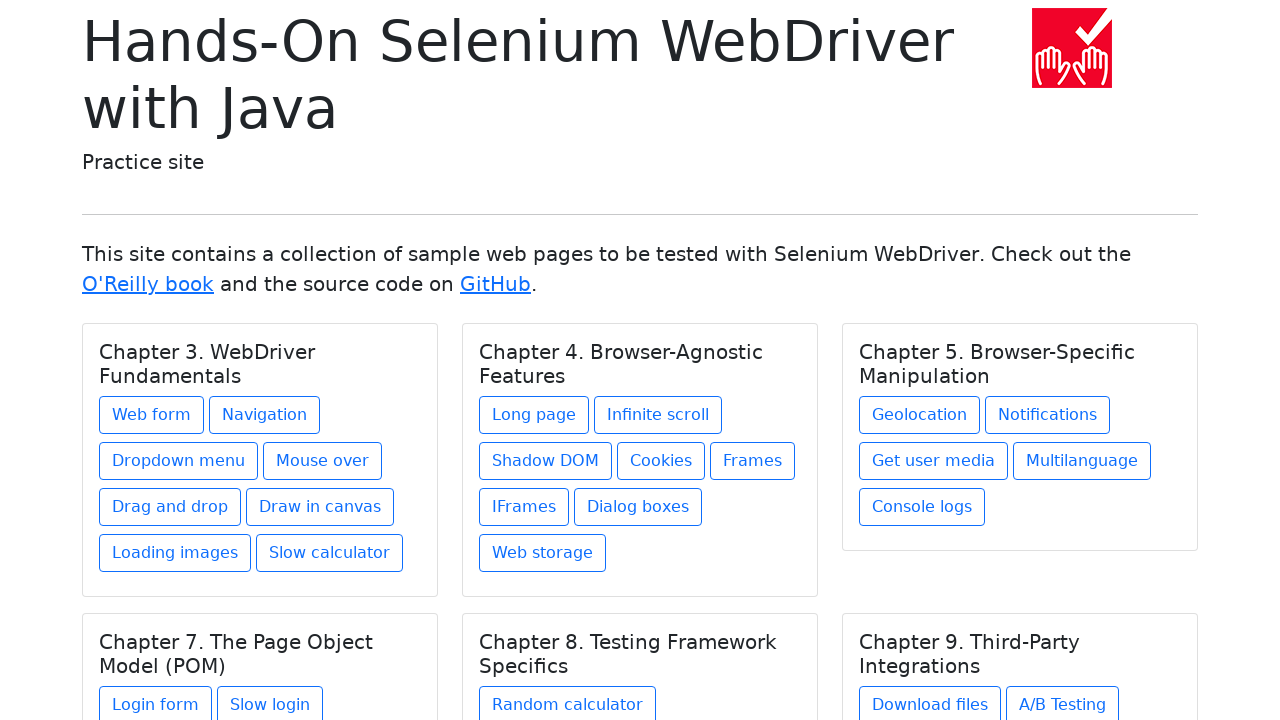

Verified page title contains 'Selenium WebDriver'
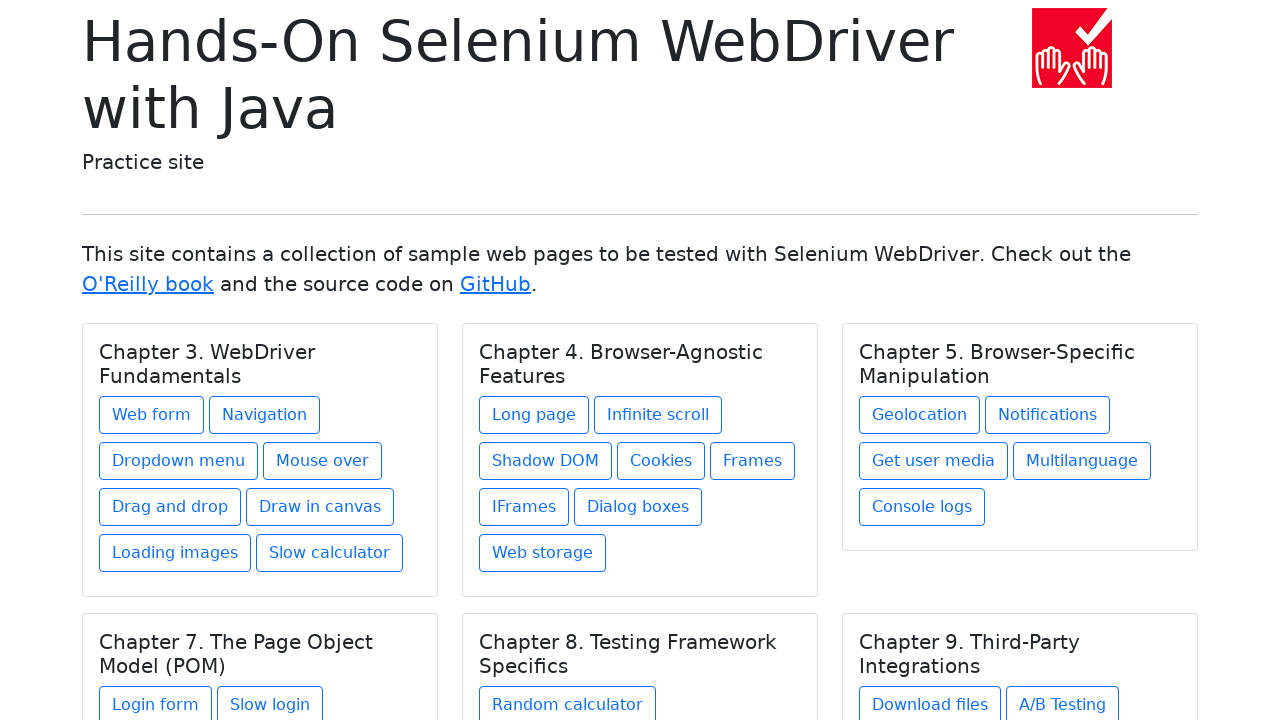

Found the form link element
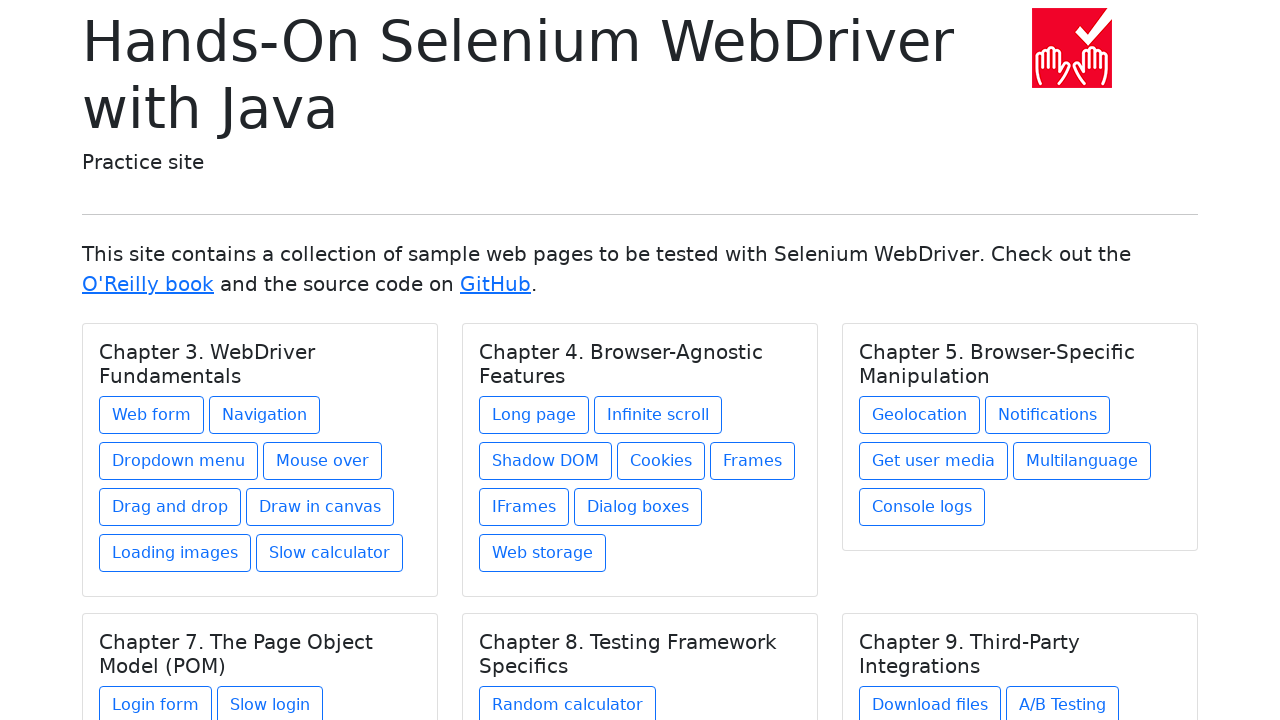

Verified form link is visible
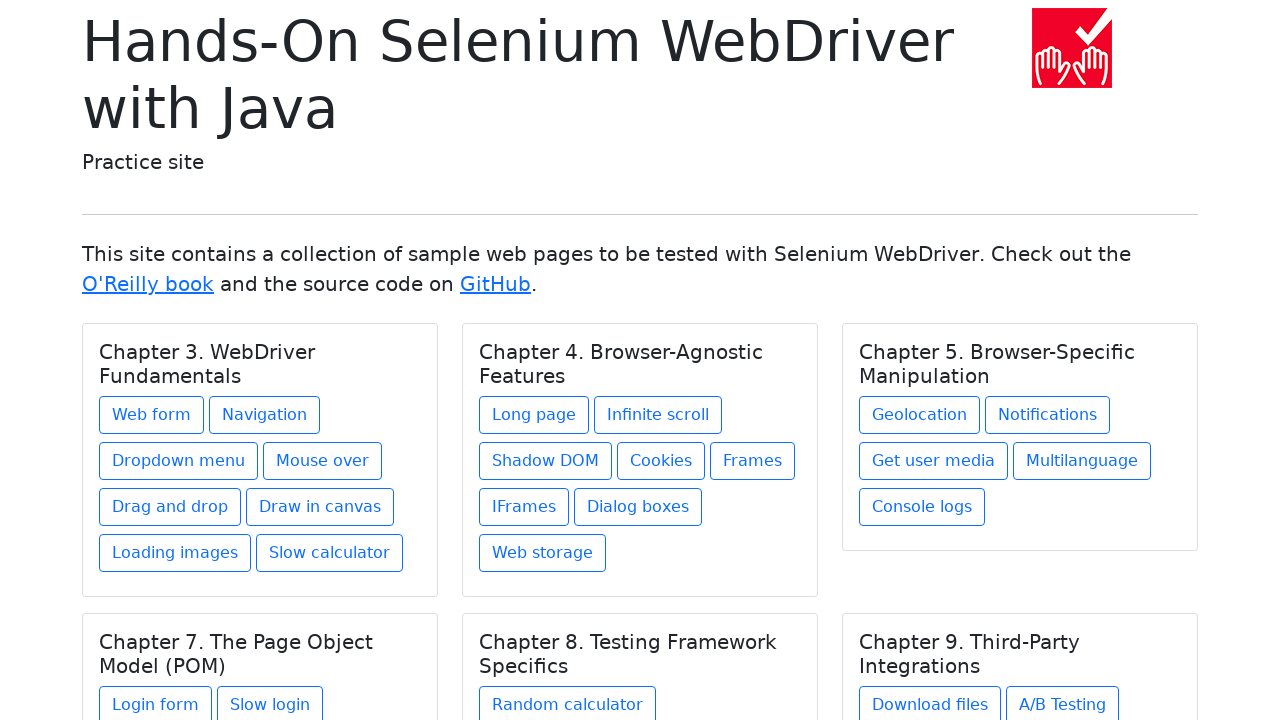

Clicked on the form link at (152, 415) on a:has-text('form') >> nth=0
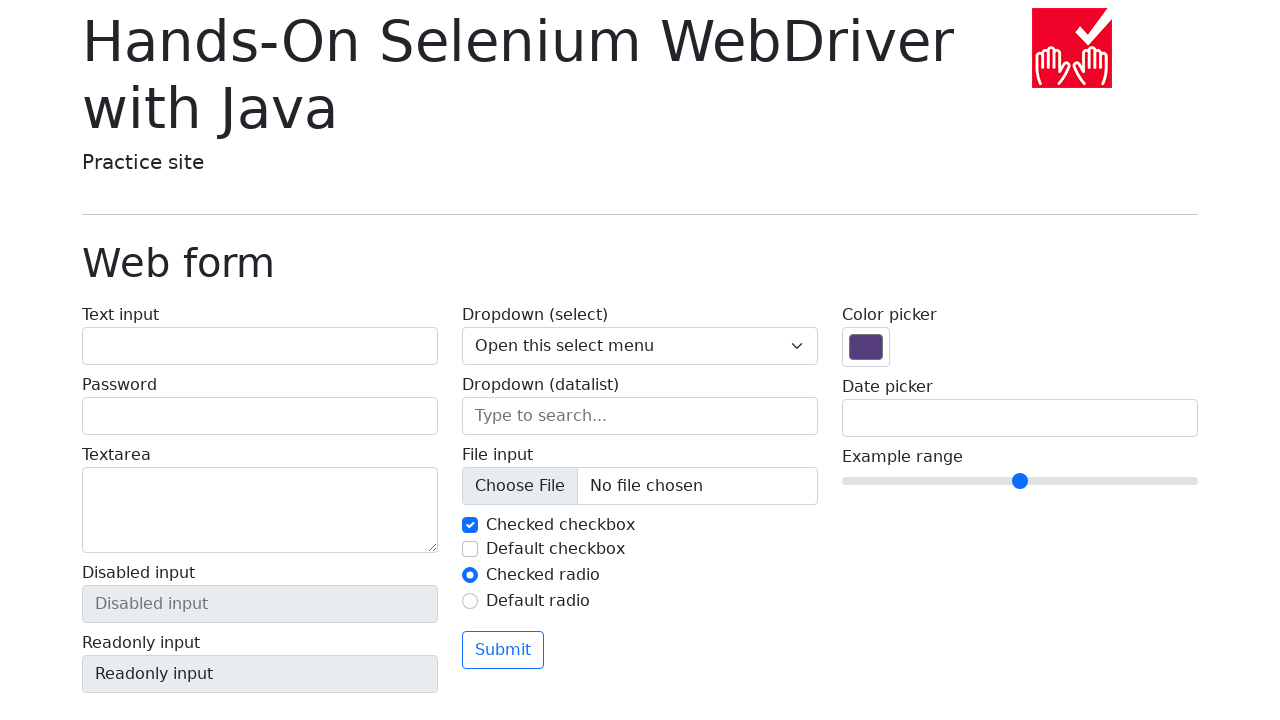

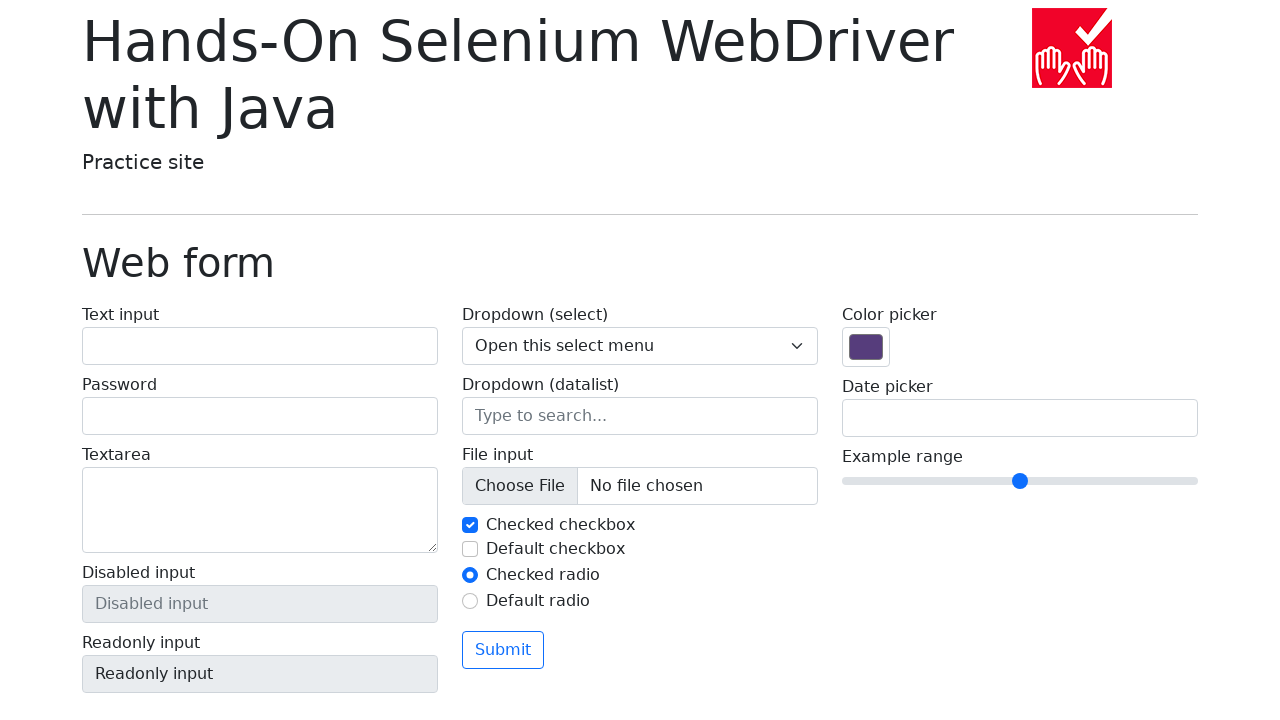